Fills out a text box form with full name, email, current address, and permanent address fields

Starting URL: https://demoqa.com/text-box

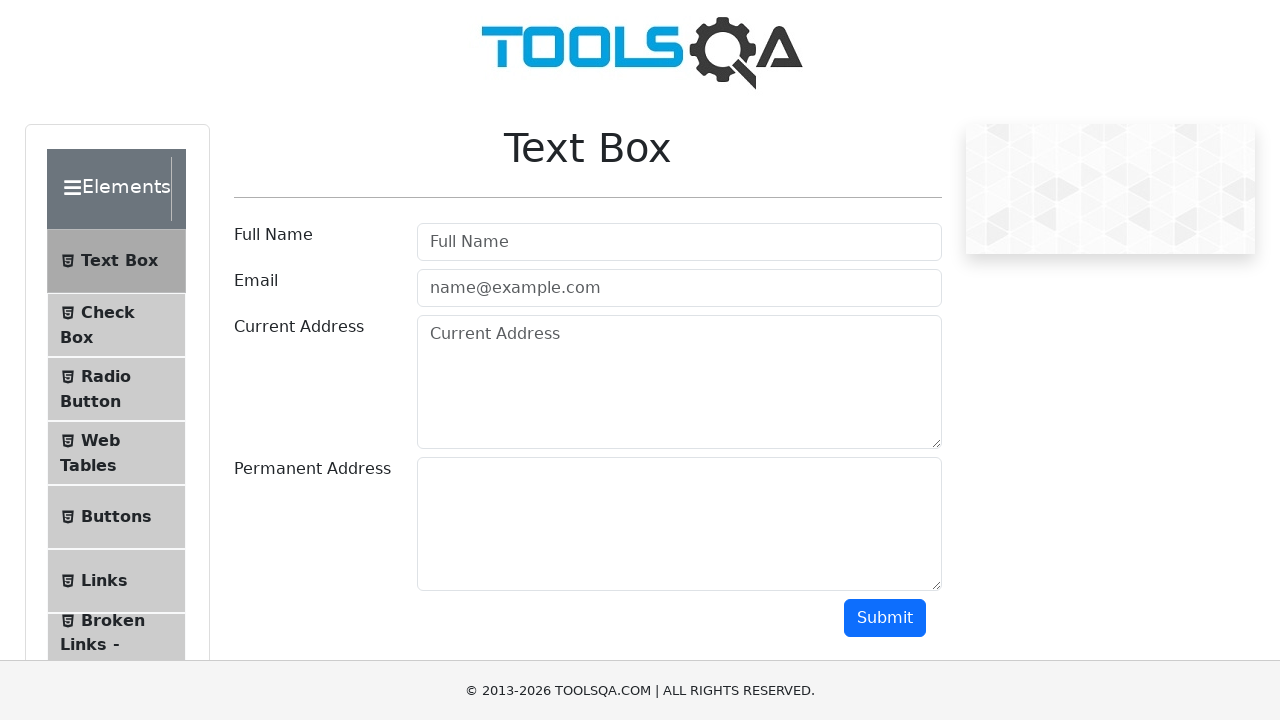

Filled full name field with 'Sadia Afsana' on [placeholder='Full Name']
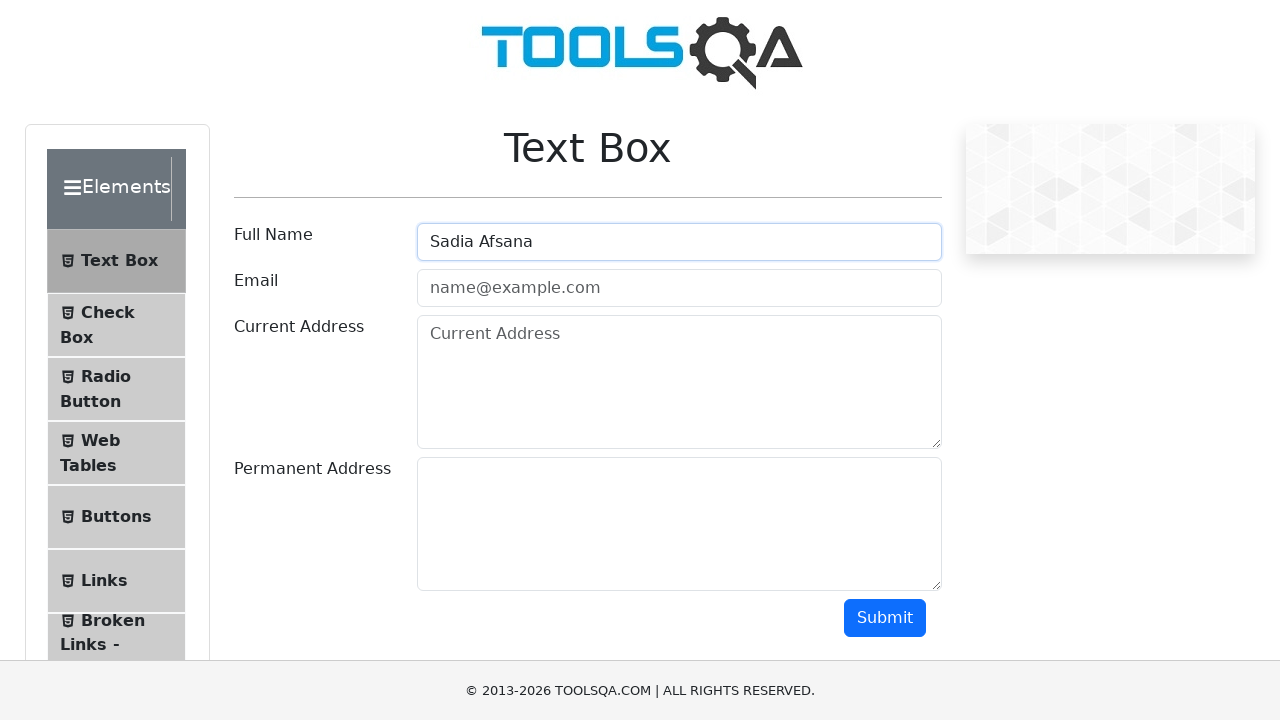

Filled email field with 'Sadia.Afsana@gmail.com' on #userEmail
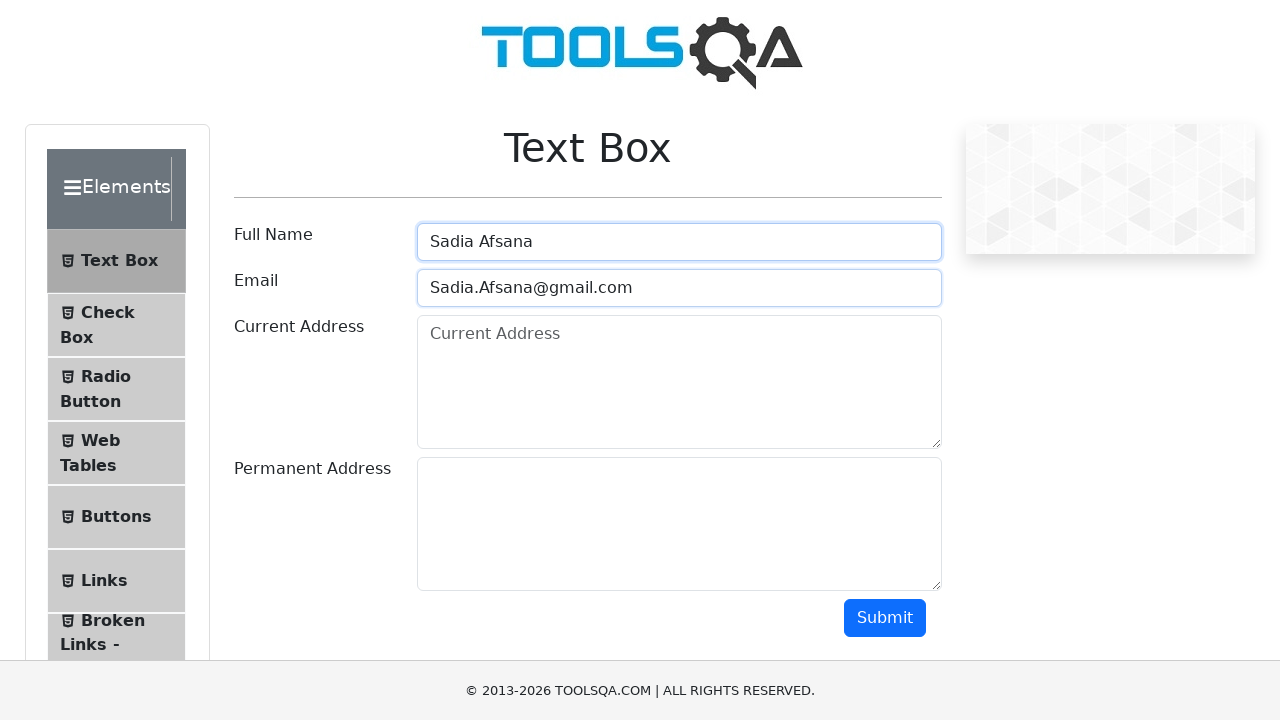

Filled current address field with 'Dhanmondi, Dhaka-1205' on #currentAddress
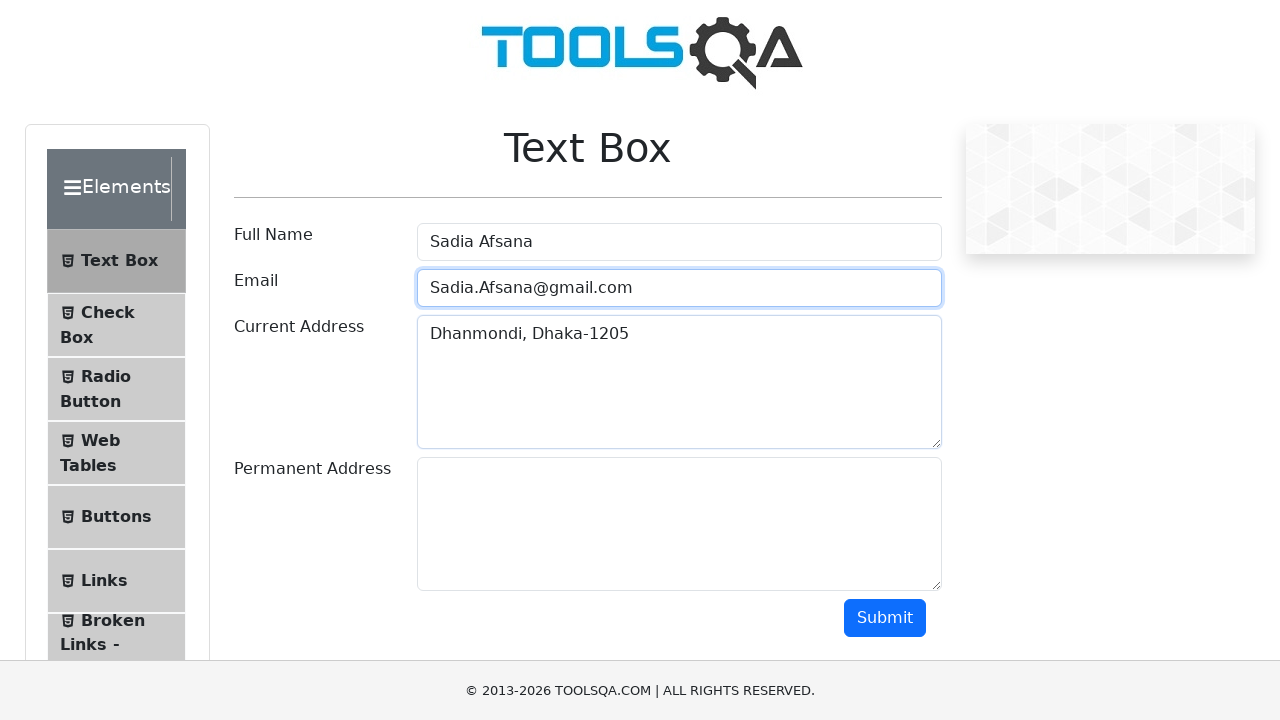

Filled permanent address field with 'Ghatail, Tangail' on #permanentAddress
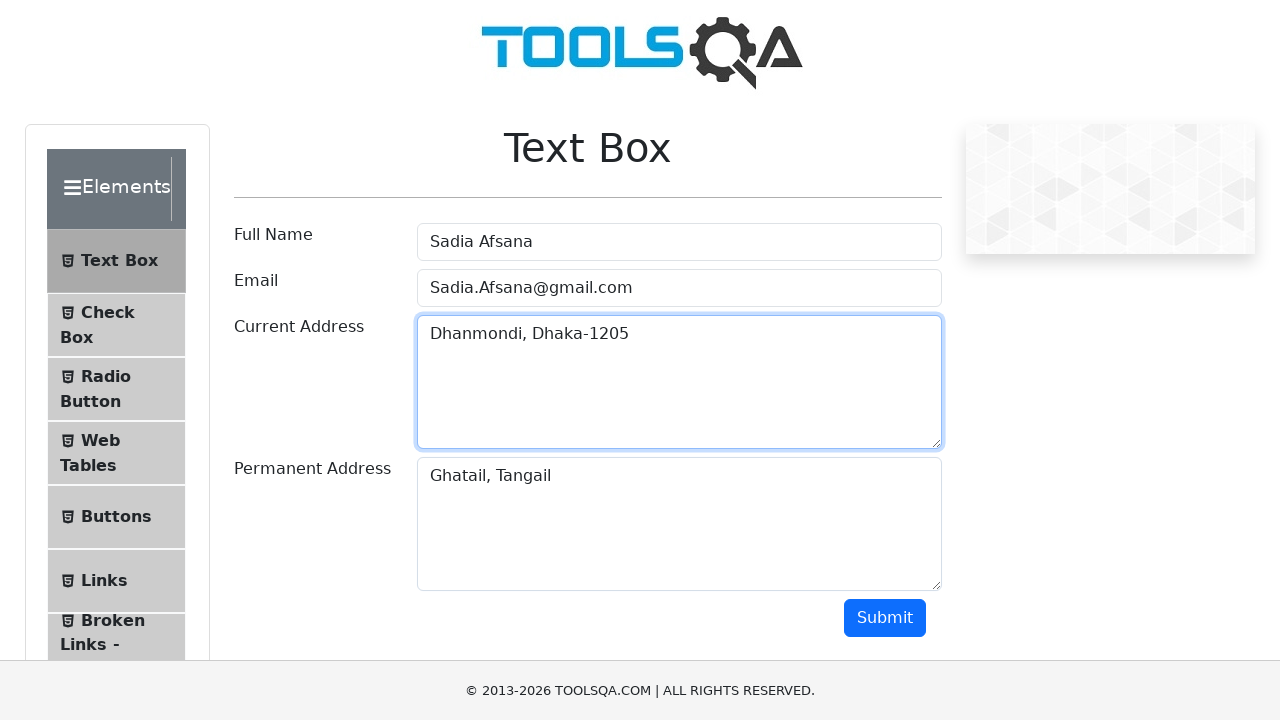

Scrolled to submit button using Control+End on #submit
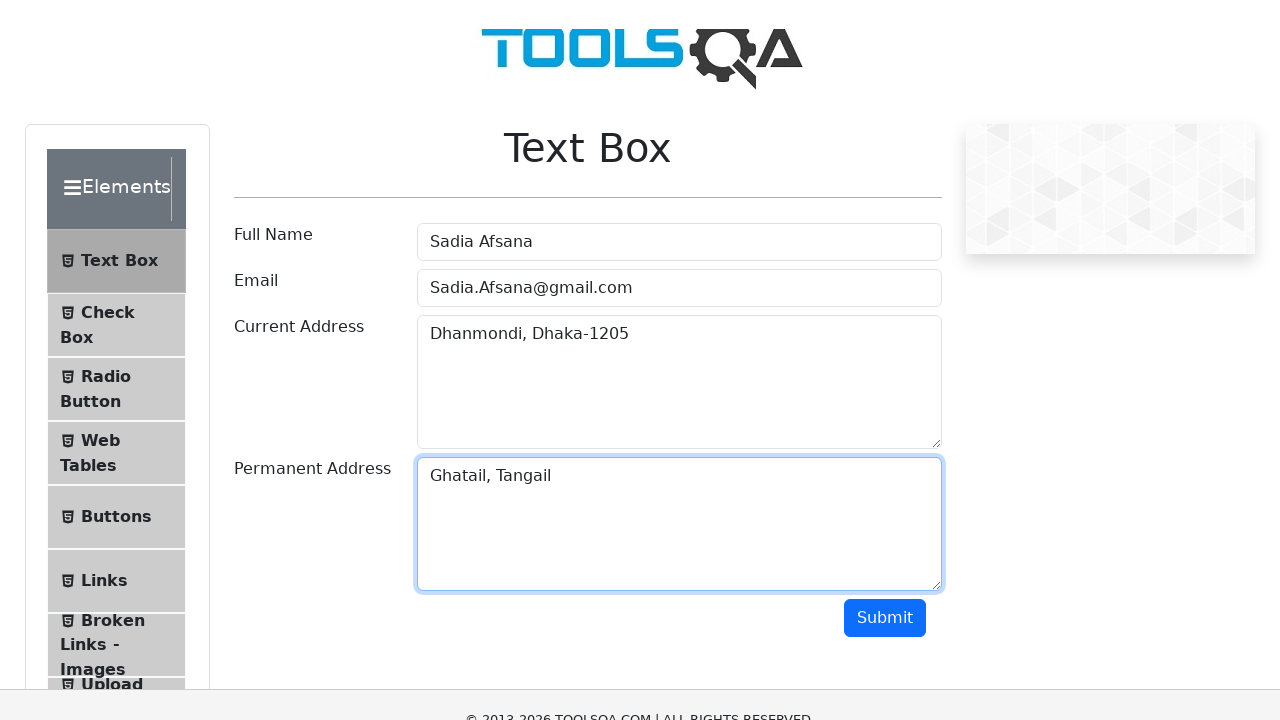

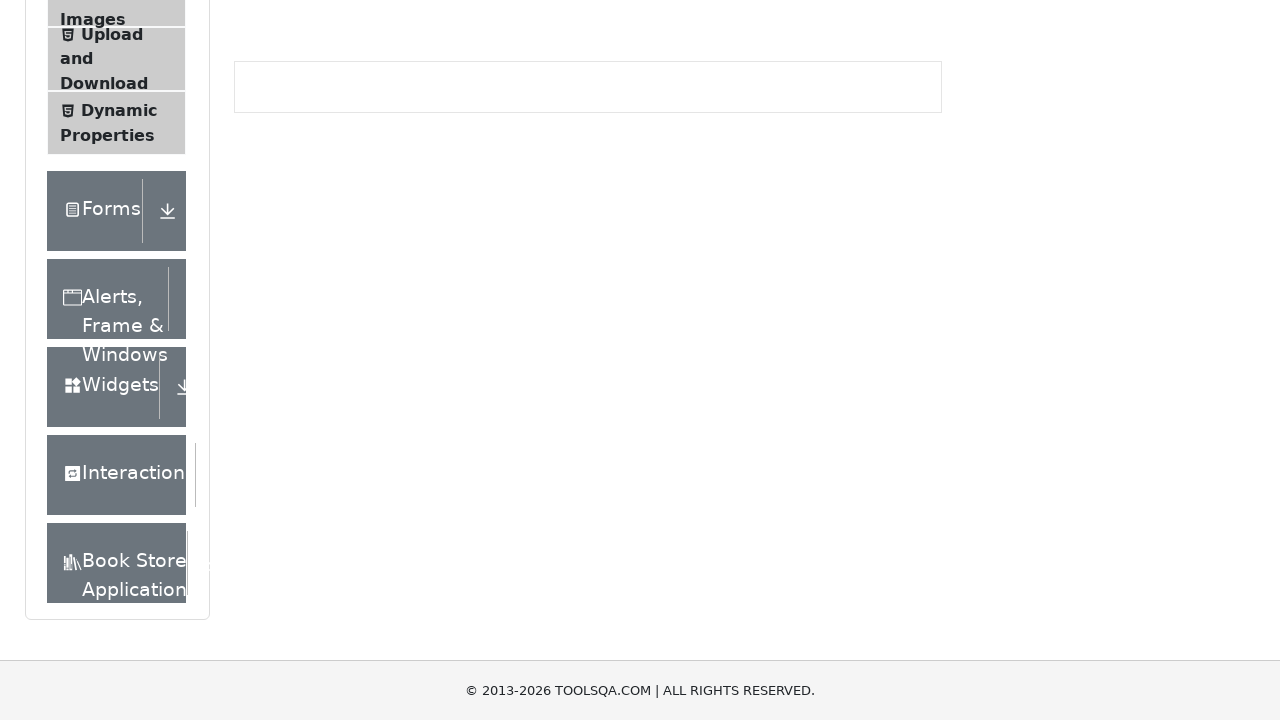